Tests navigation page by clicking through to the navigation example and hovering over the Next button to verify color change behavior

Starting URL: https://bonigarcia.dev/selenium-webdriver-java/

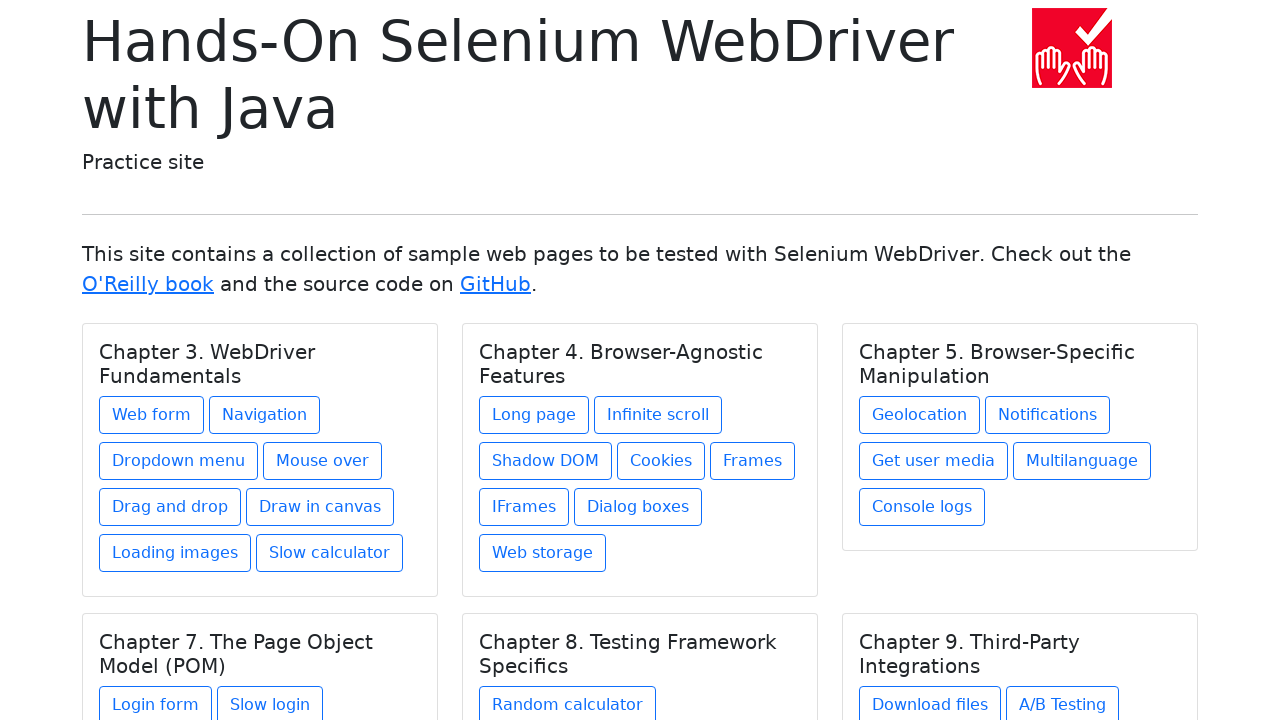

Navigated to starting URL
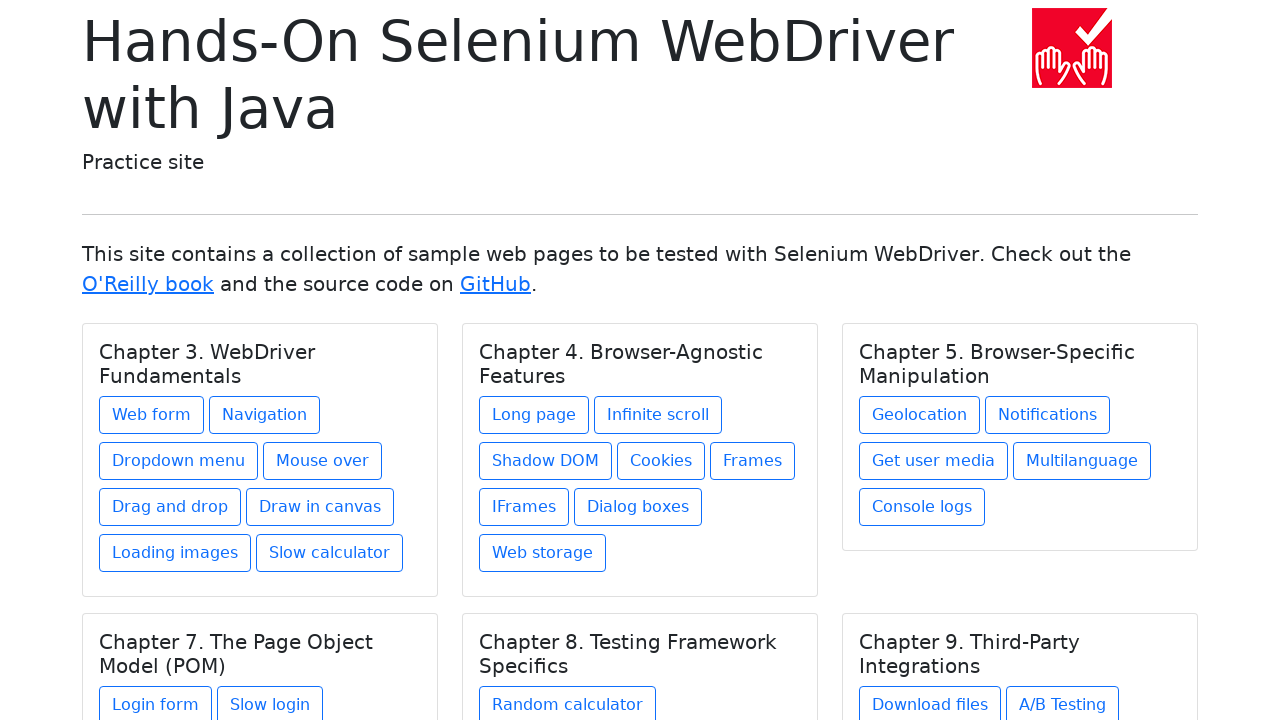

Clicked on navigation example link at (264, 415) on a[href='navigation1.html']
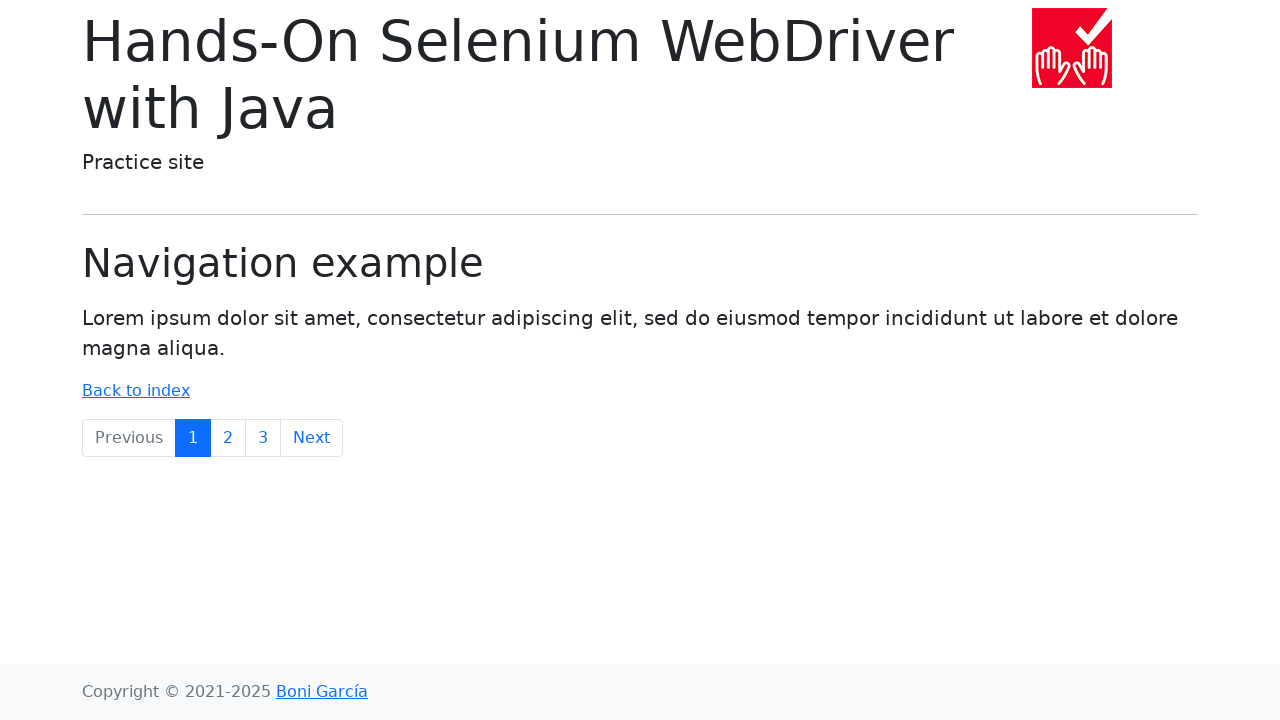

Navigation page loaded successfully
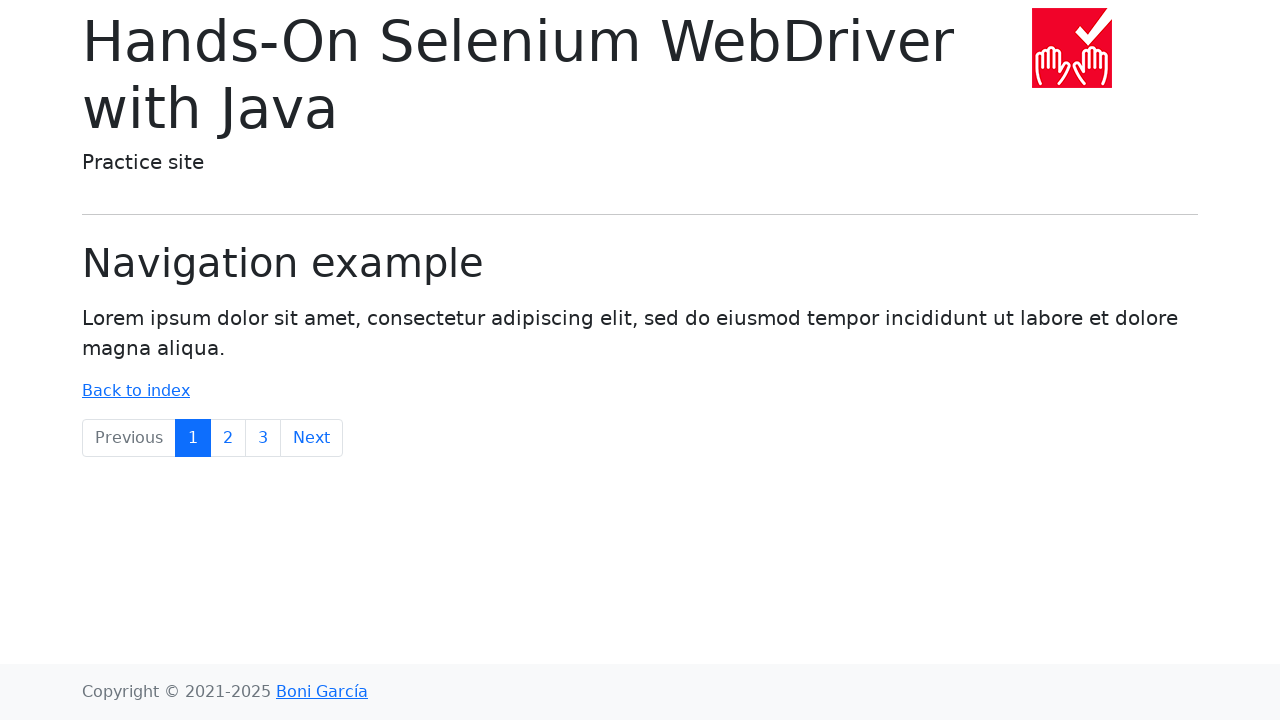

Hovered over the Next button to verify color change behavior at (312, 438) on a:has-text('Next')
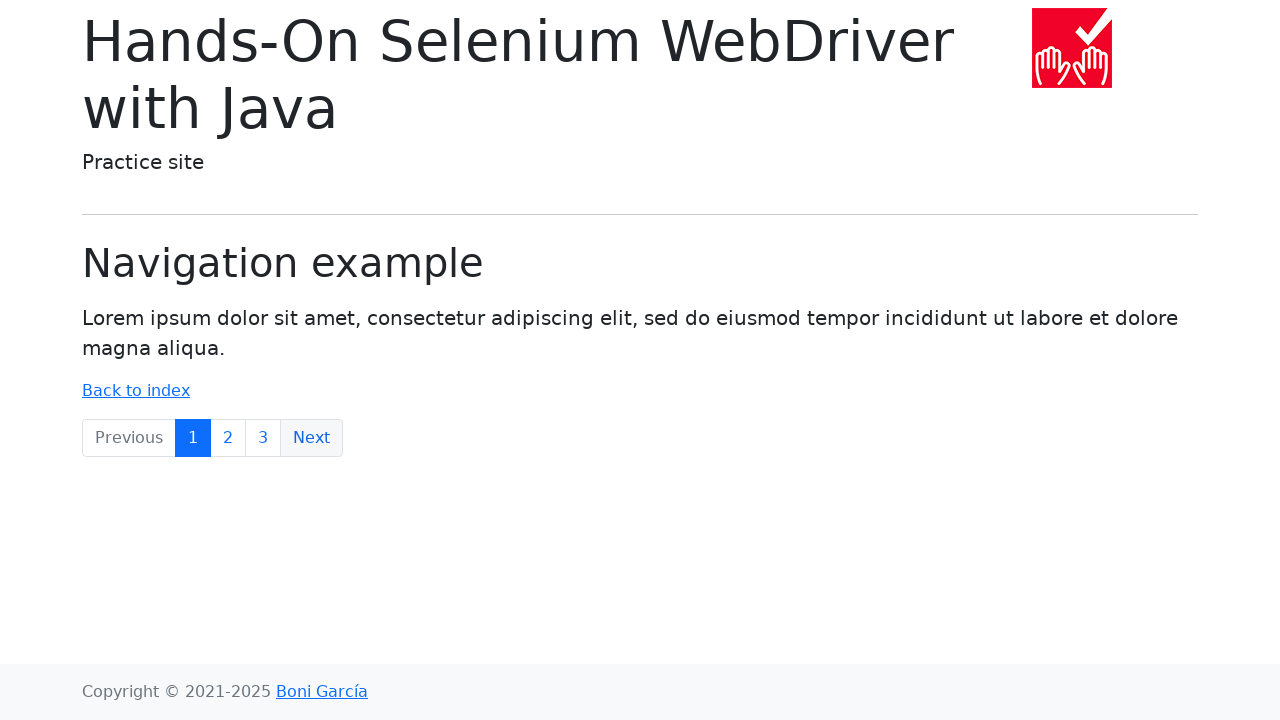

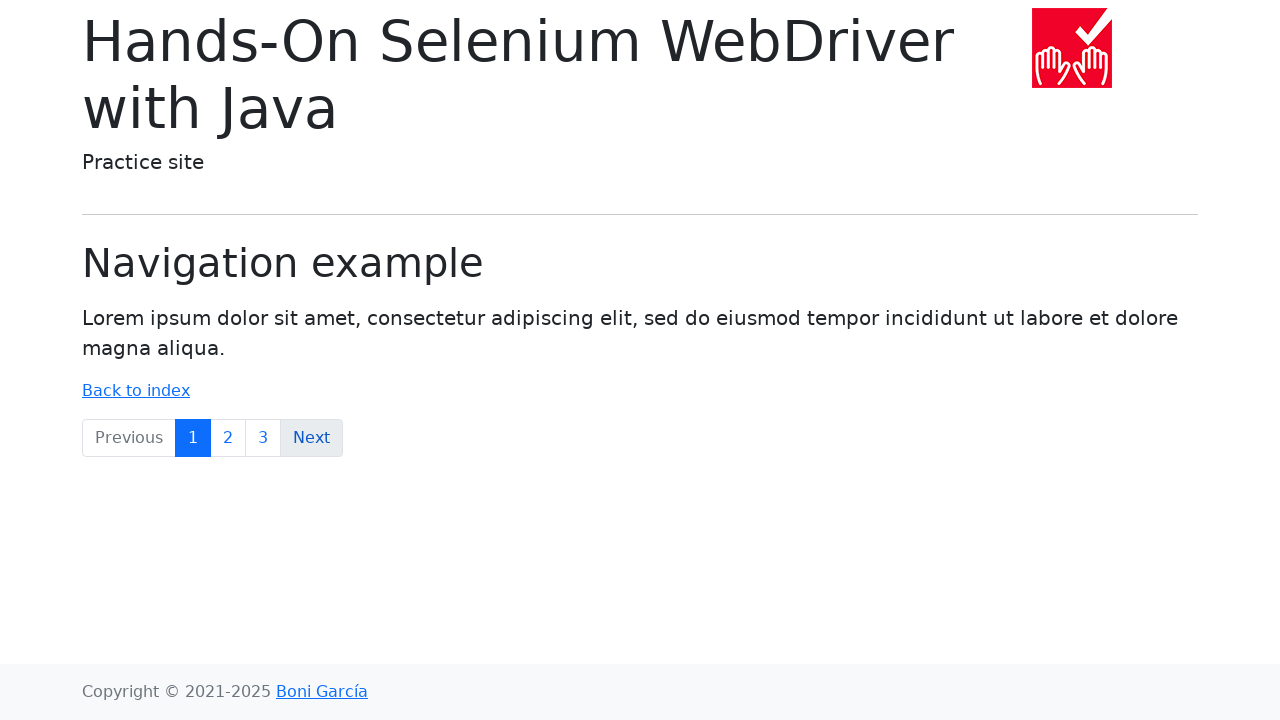